Tests a registration form by filling all required input fields with test data and submitting the form, then verifies the success message is displayed.

Starting URL: http://suninjuly.github.io/registration1.html

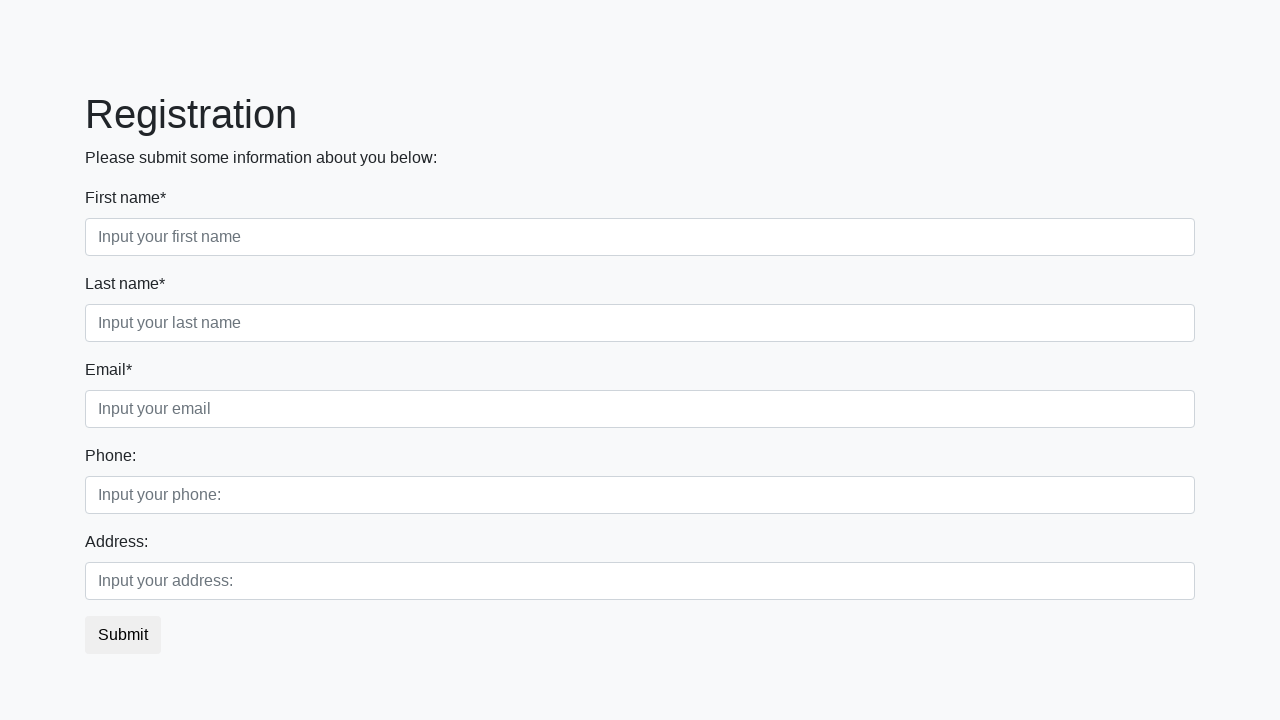

Located all required input fields on registration form
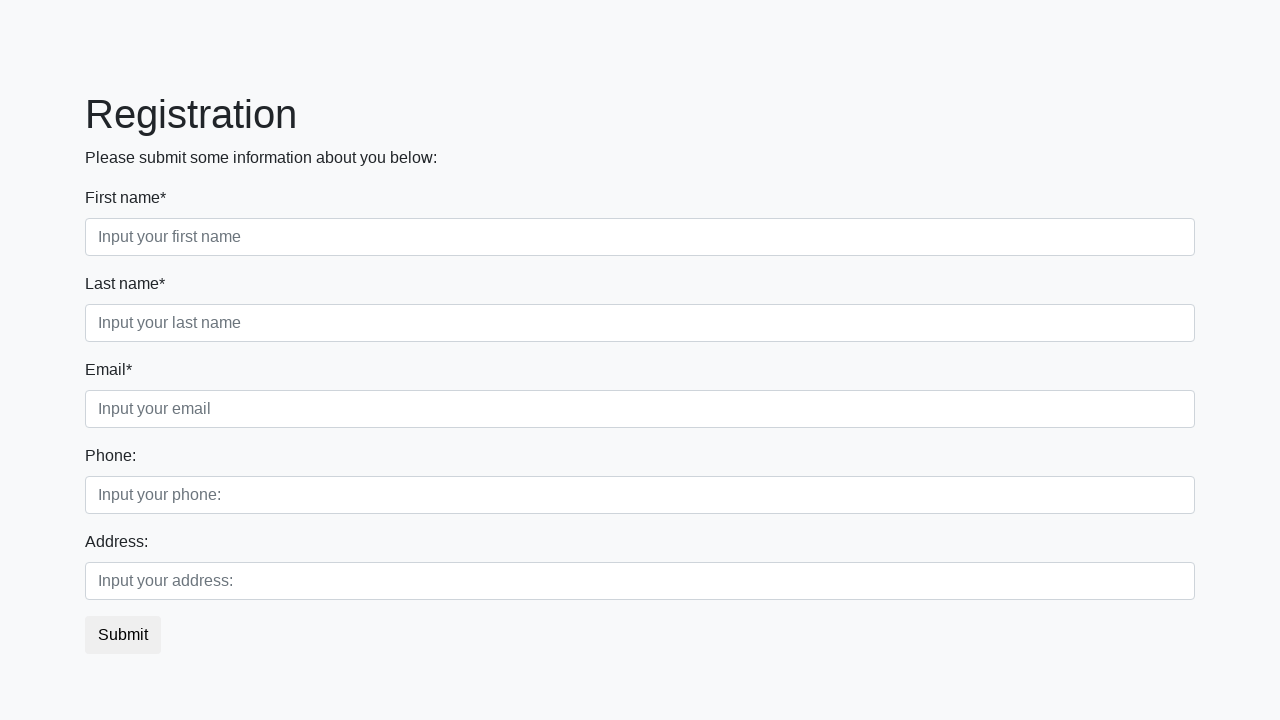

Filled required input field 1 with test data on input[required] >> nth=0
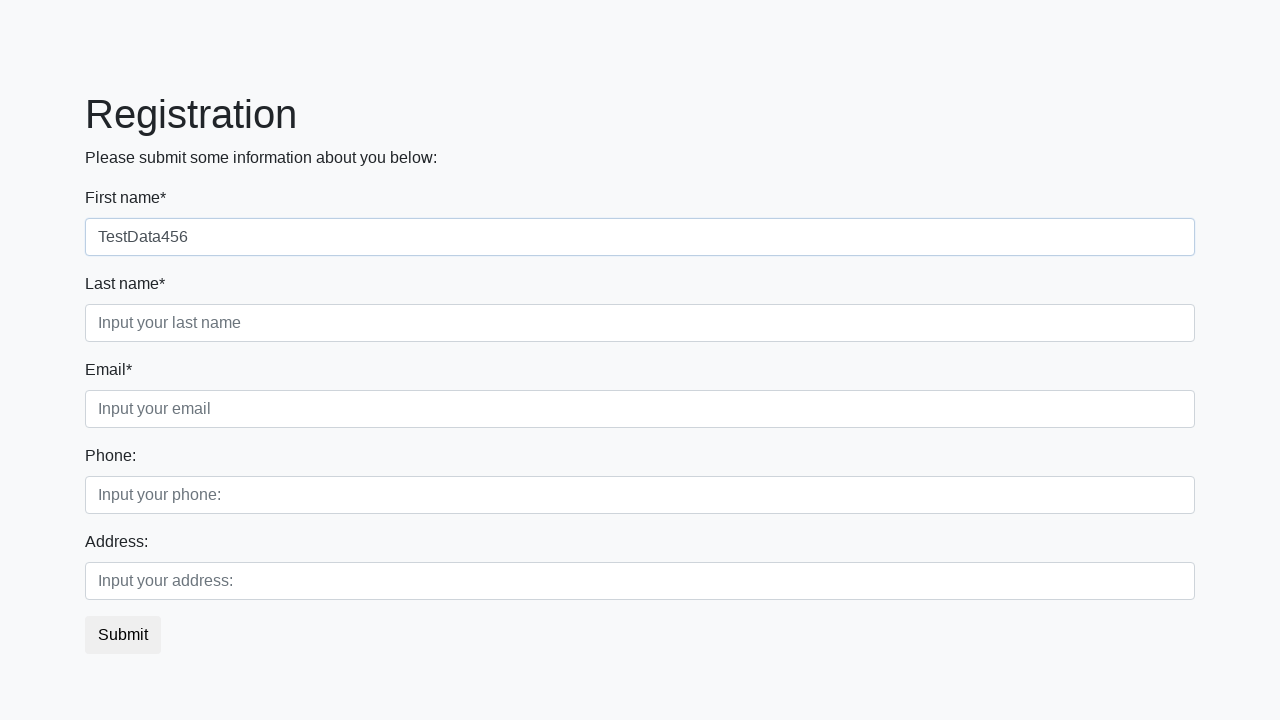

Filled required input field 2 with test data on input[required] >> nth=1
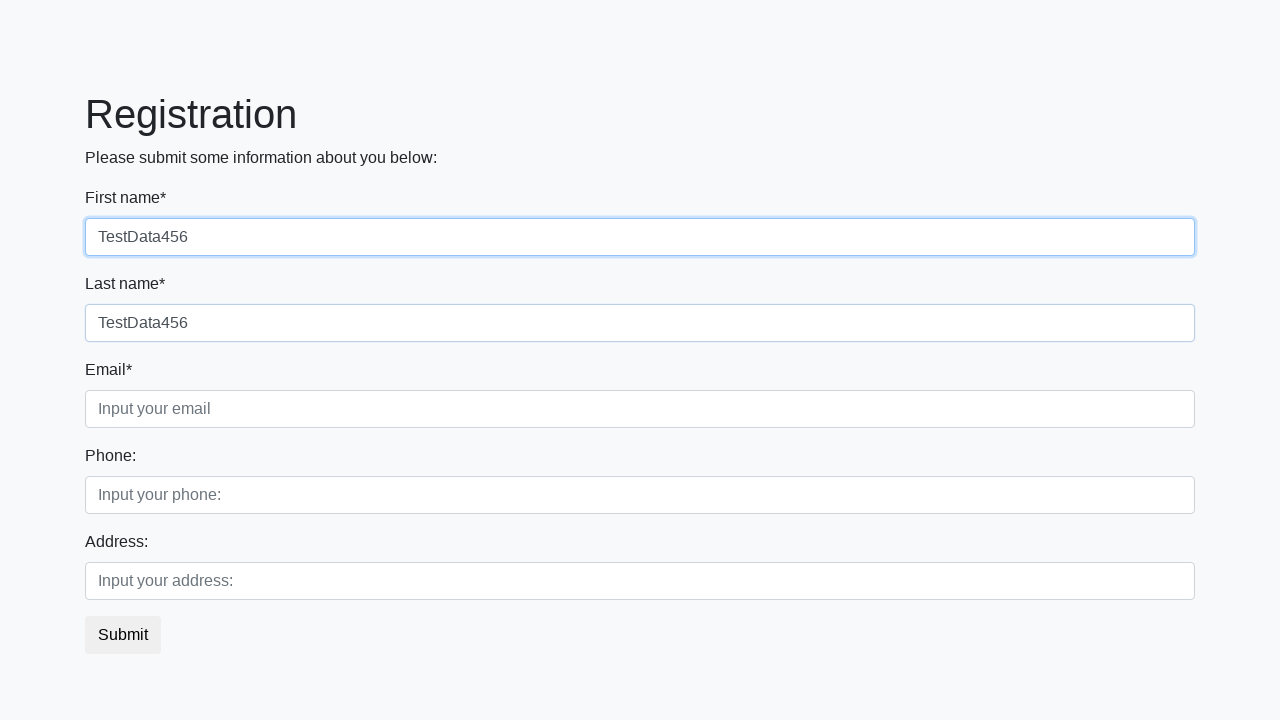

Filled required input field 3 with test data on input[required] >> nth=2
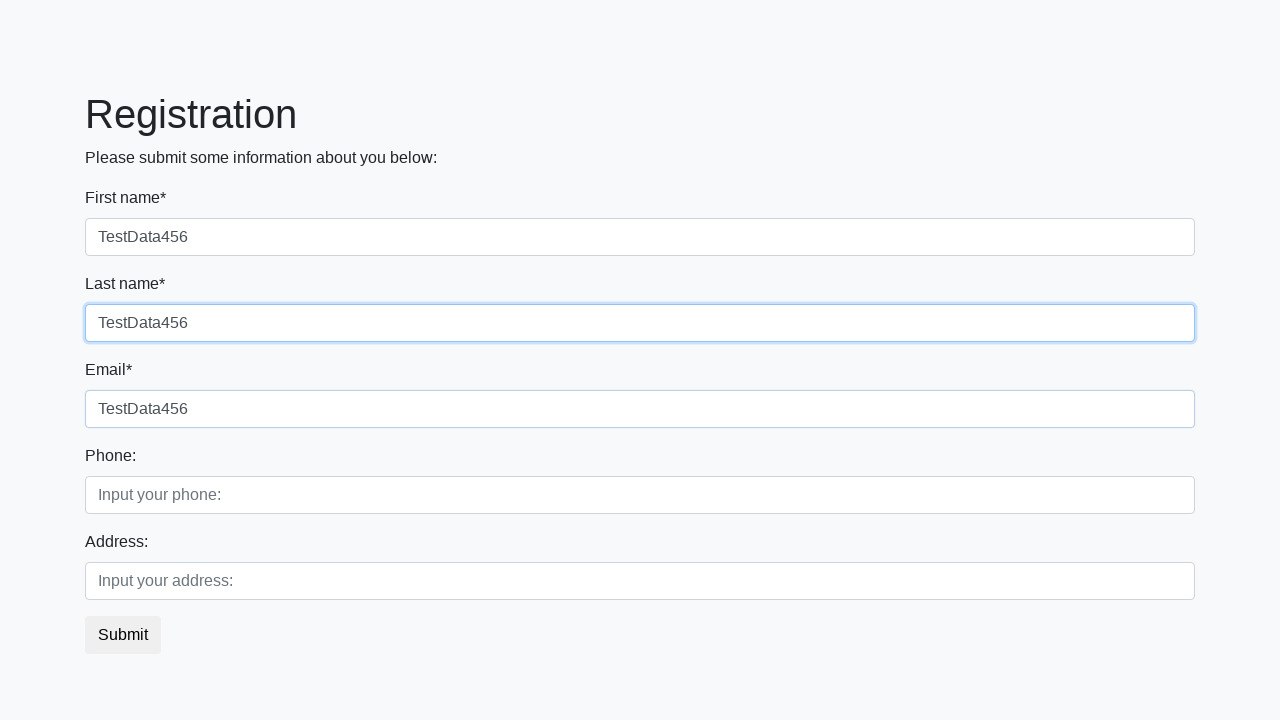

Clicked submit button to register at (123, 635) on button.btn
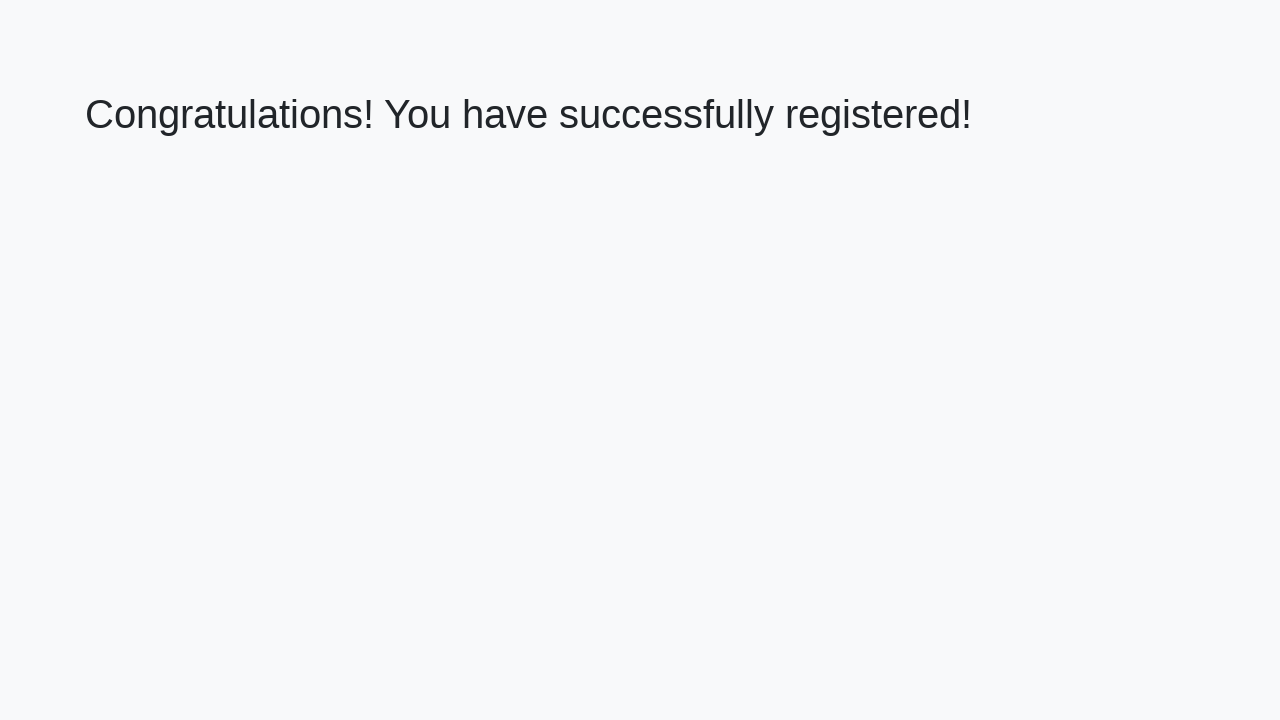

Success message header loaded
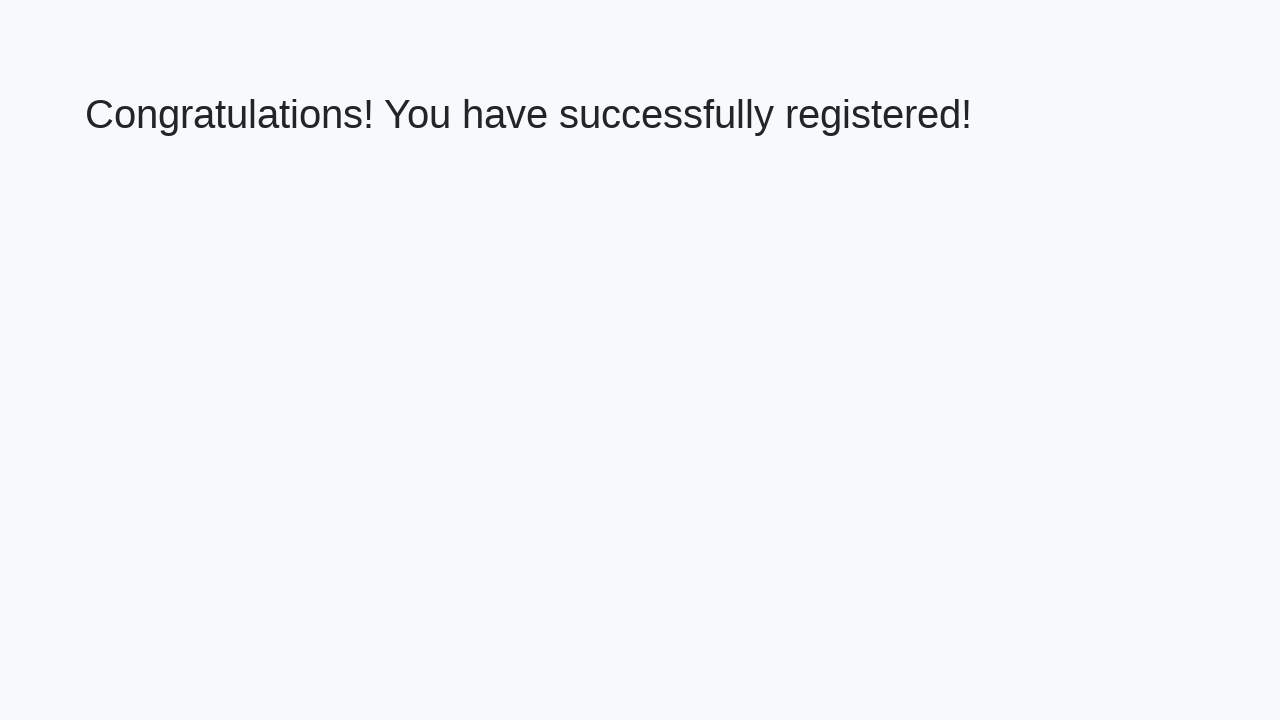

Located success message element
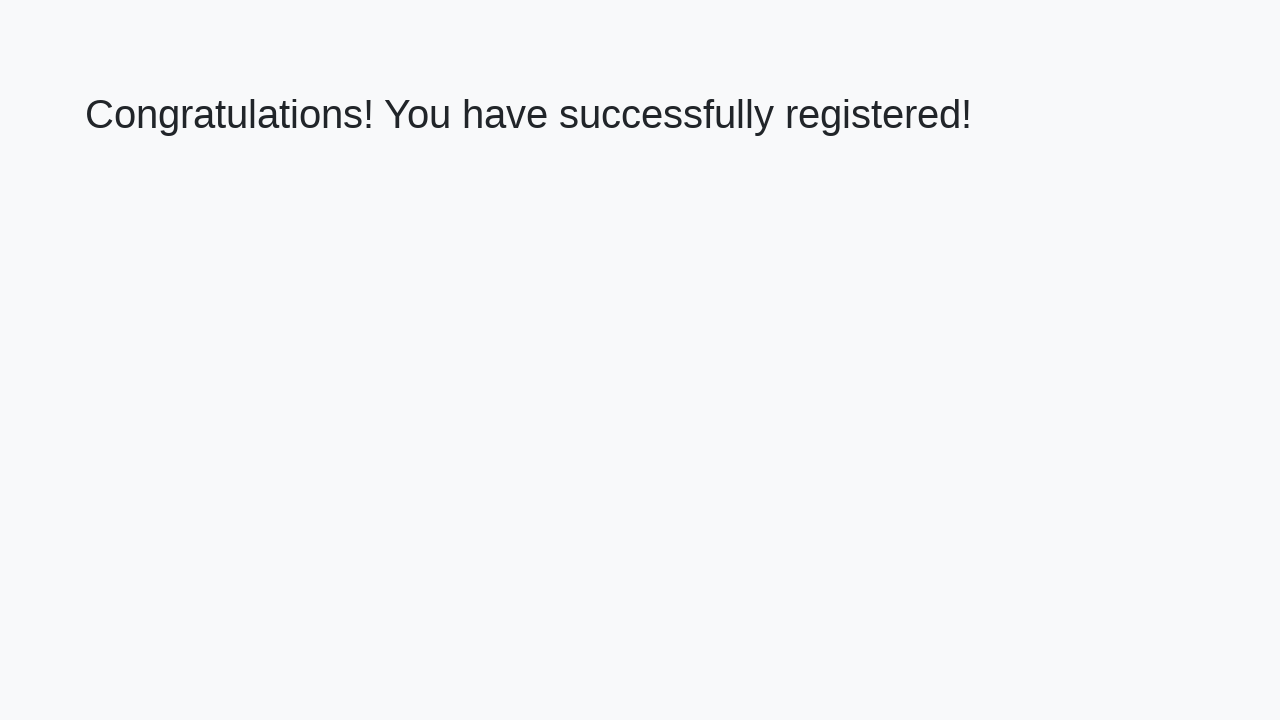

Verified success message: 'Congratulations! You have successfully registered!'
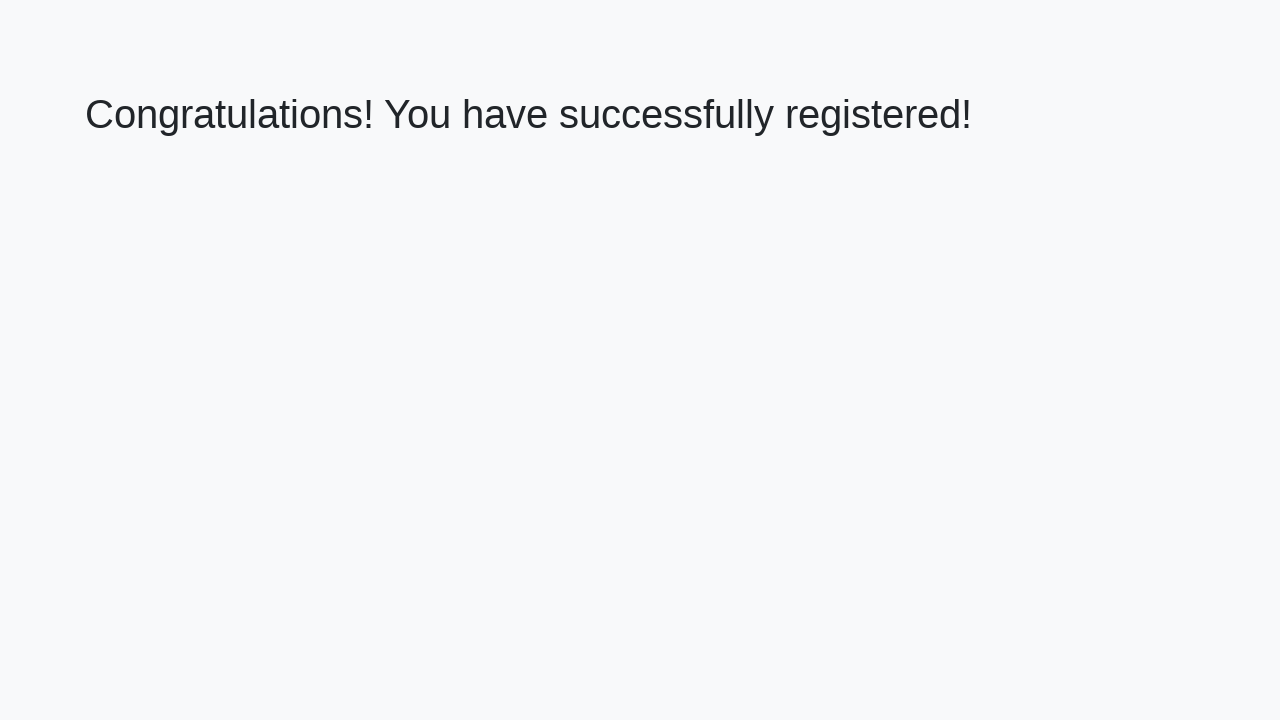

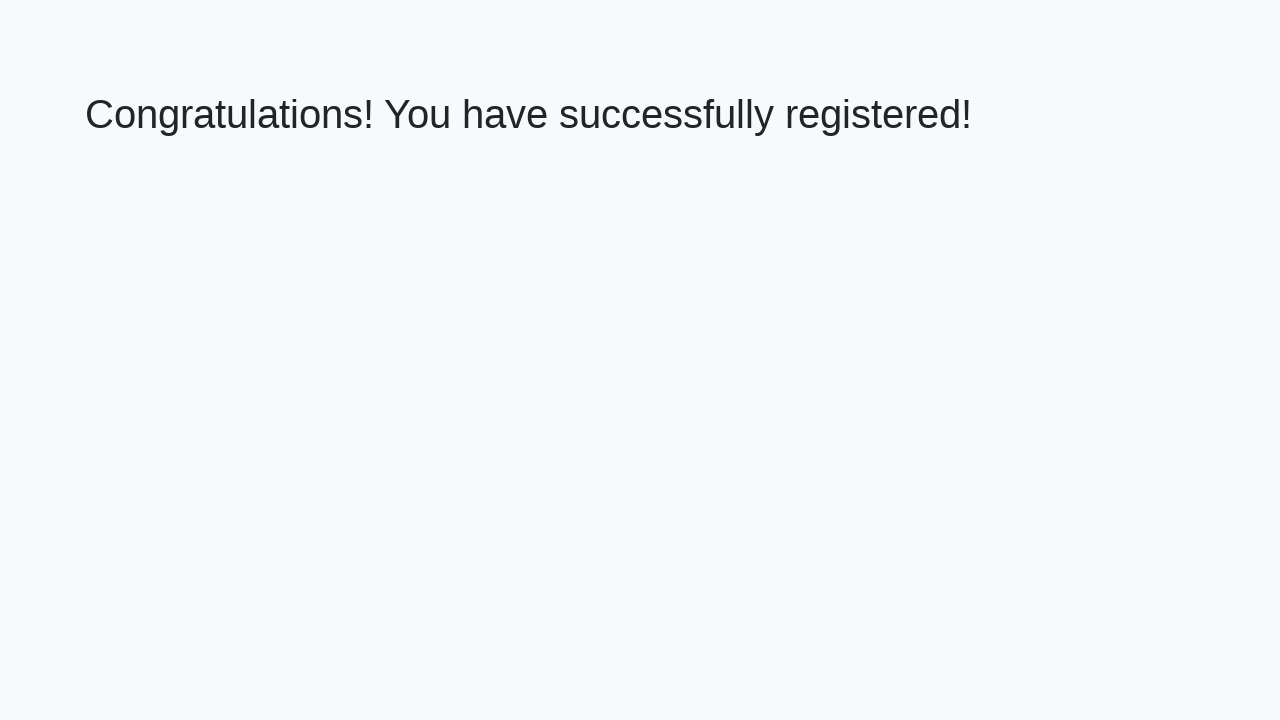